Tests new tab handling by clicking button, switching to new tab and verifying text

Starting URL: https://demoqa.com/browser-windows

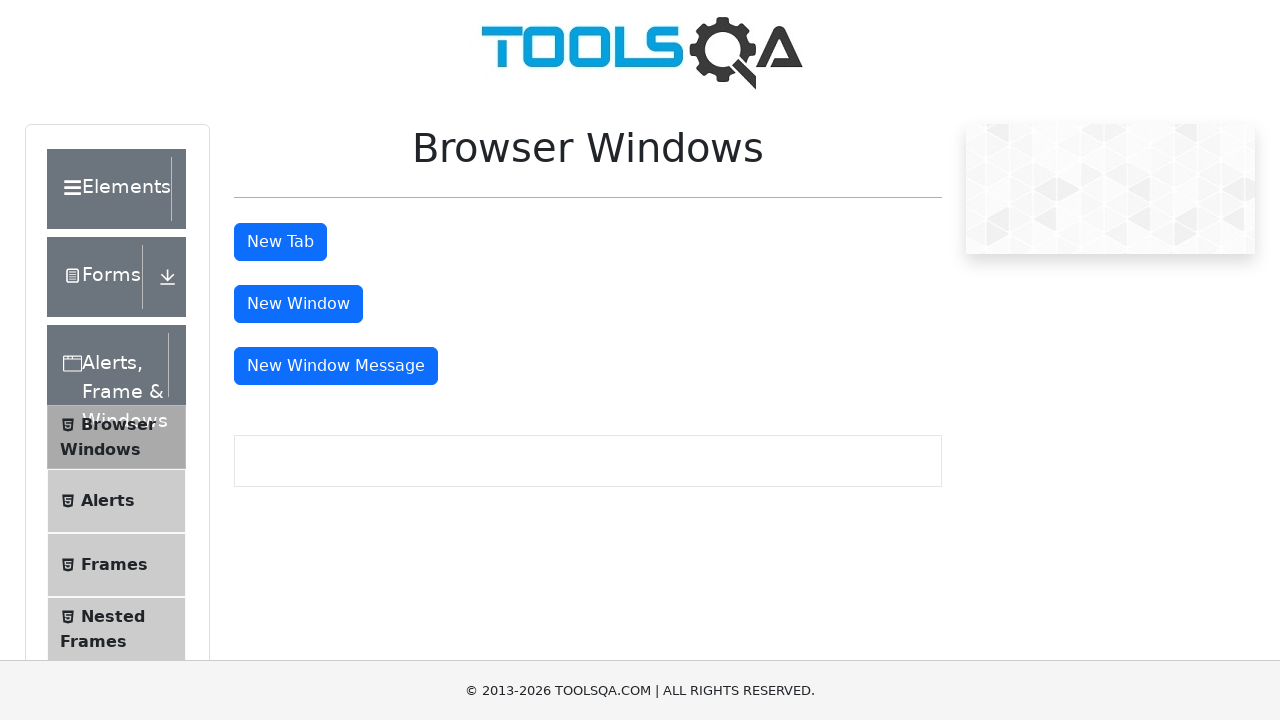

Clicked new tab button to open new window at (280, 242) on #tabButton
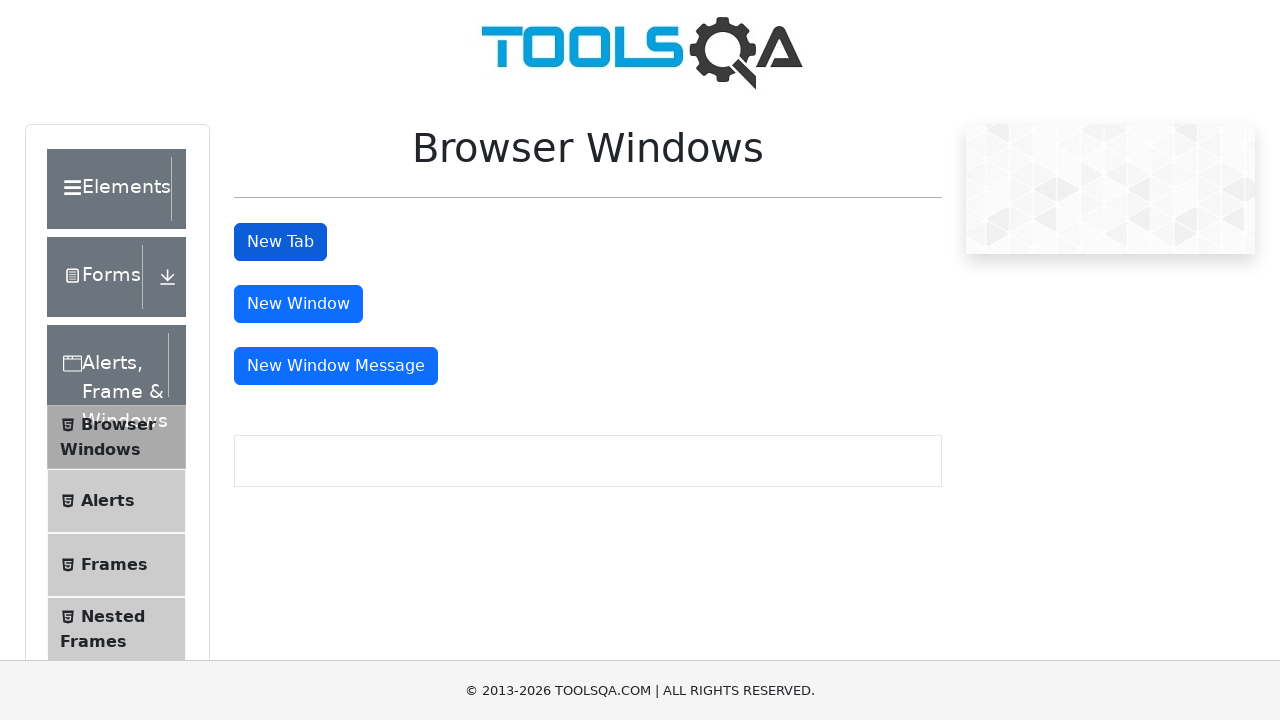

Captured new tab/window handle
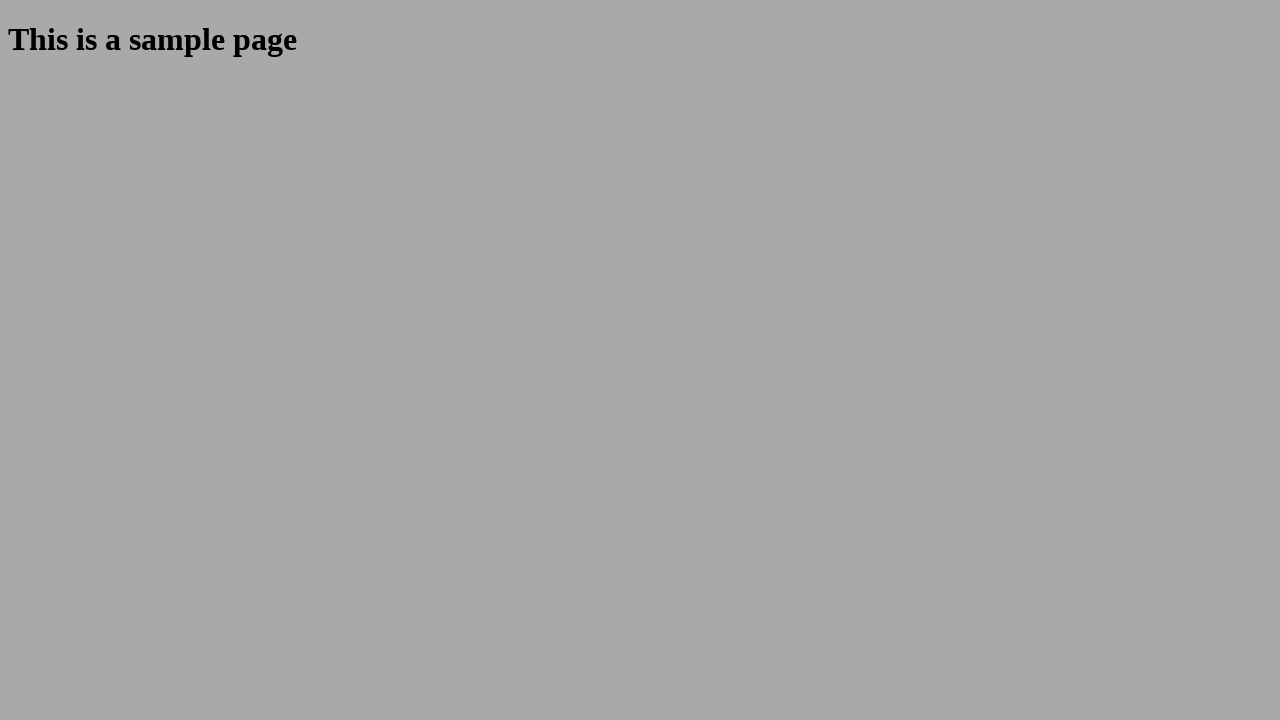

Located sample heading element in new tab
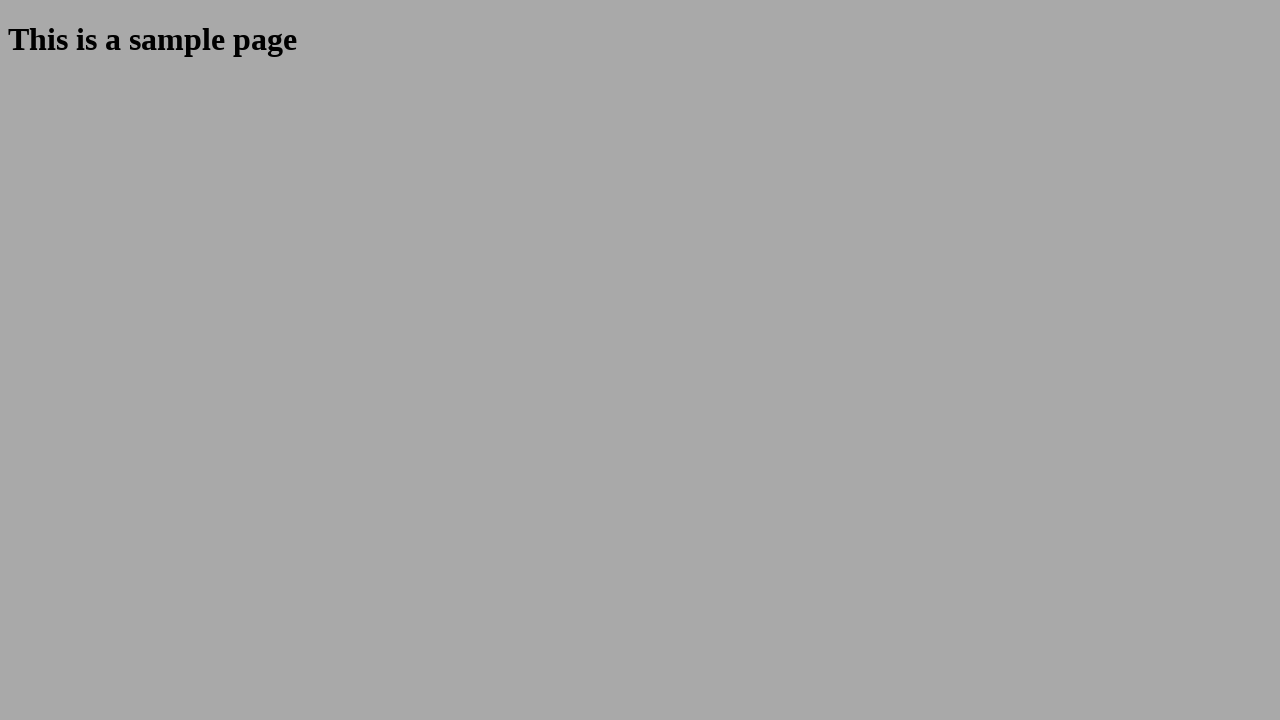

Verified heading text equals 'This is a sample page'
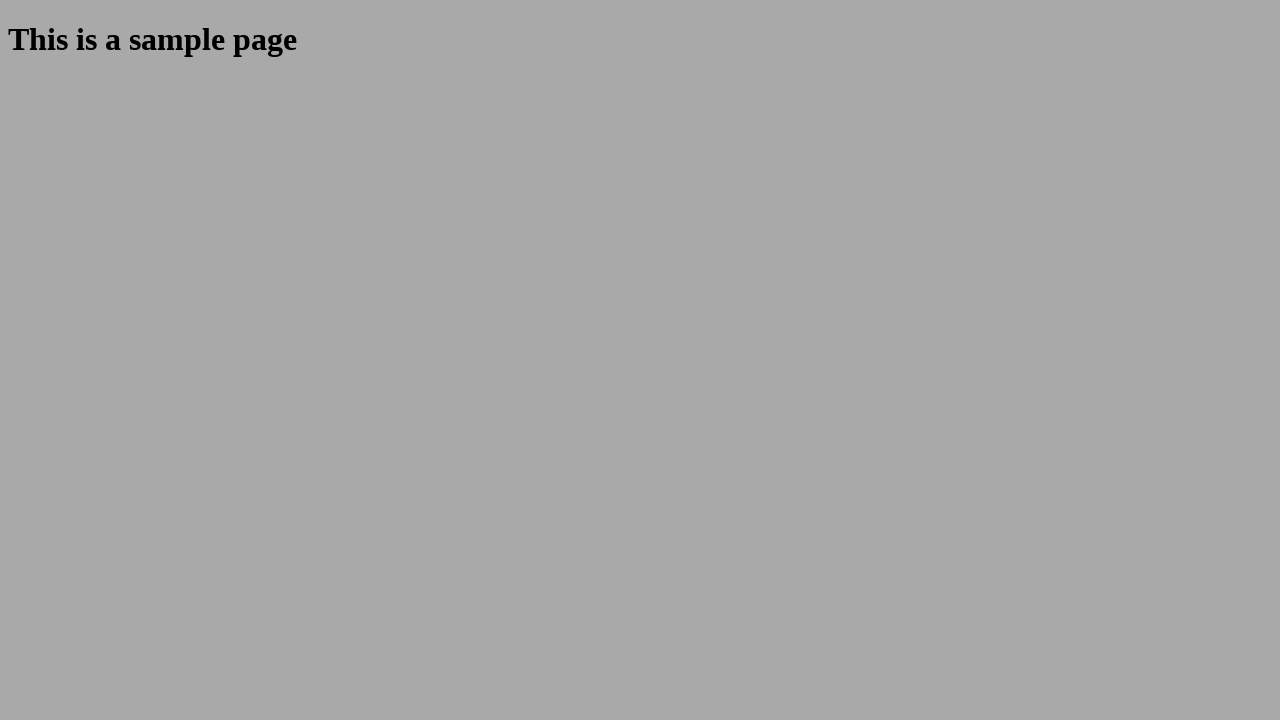

Closed new tab/window
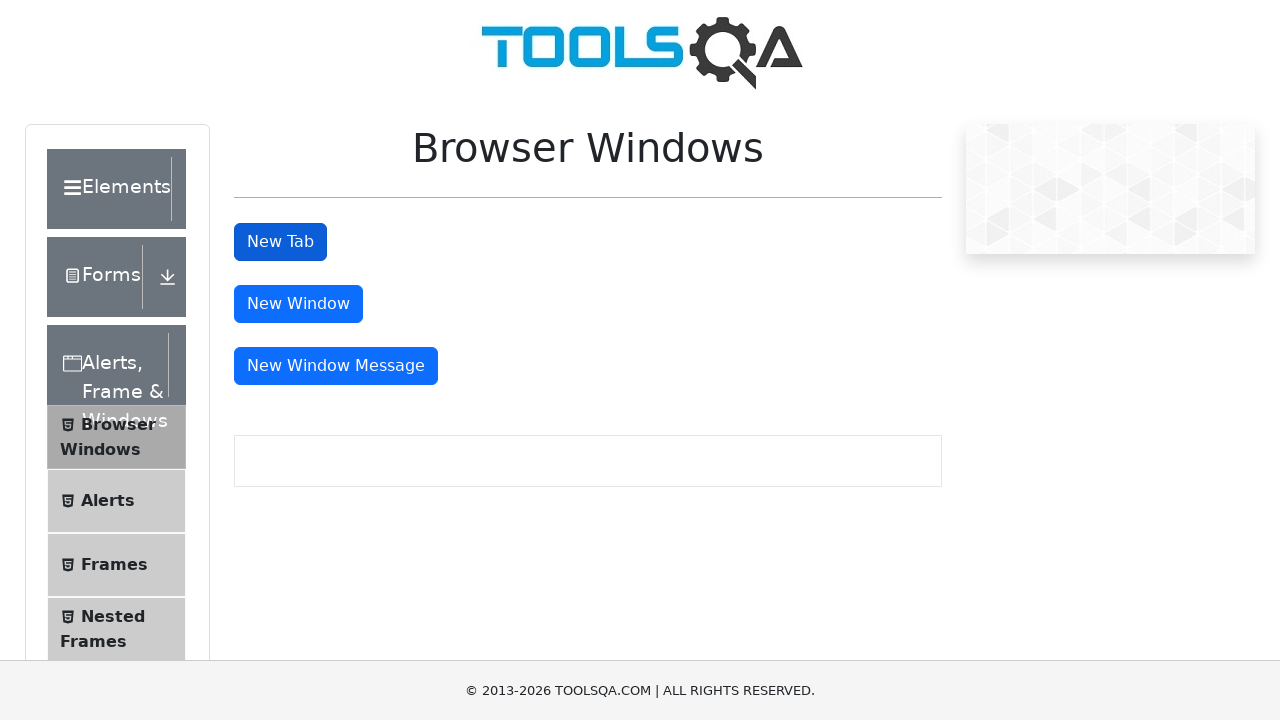

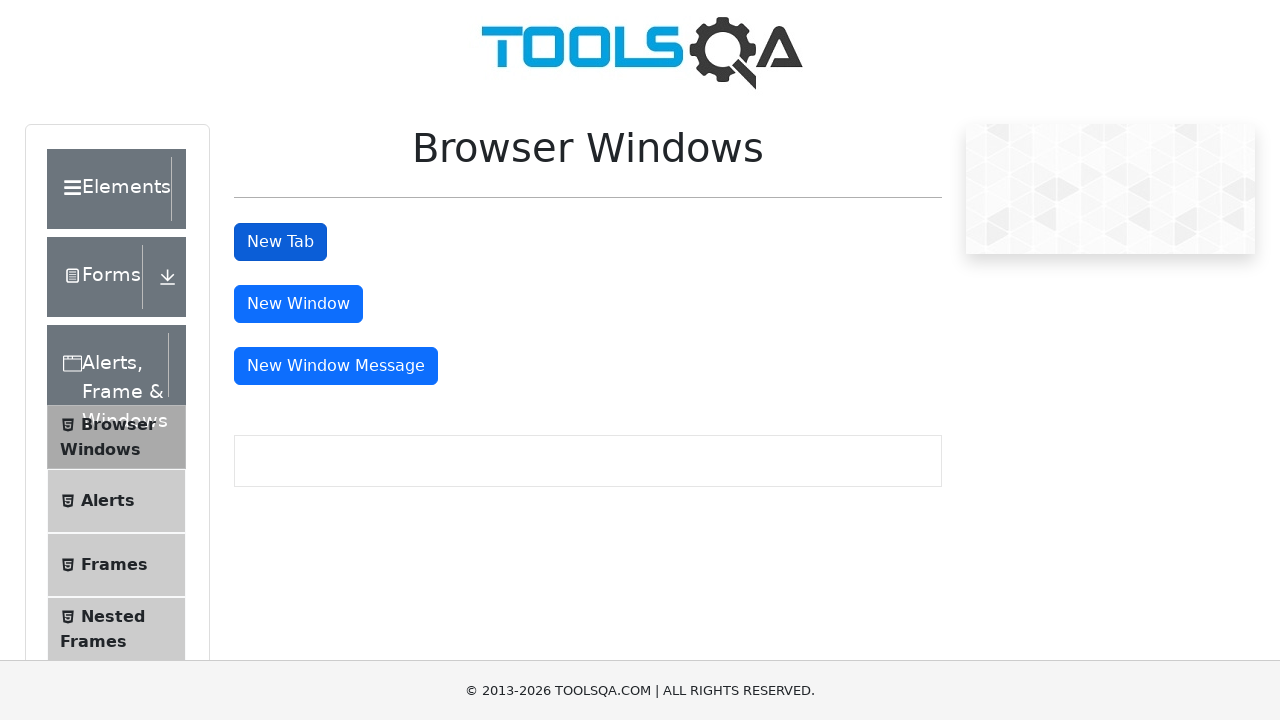